Tests multi-level menu navigation by hovering through nested menu items and clicking on a sub-sub menu item

Starting URL: https://demoqa.com/menu

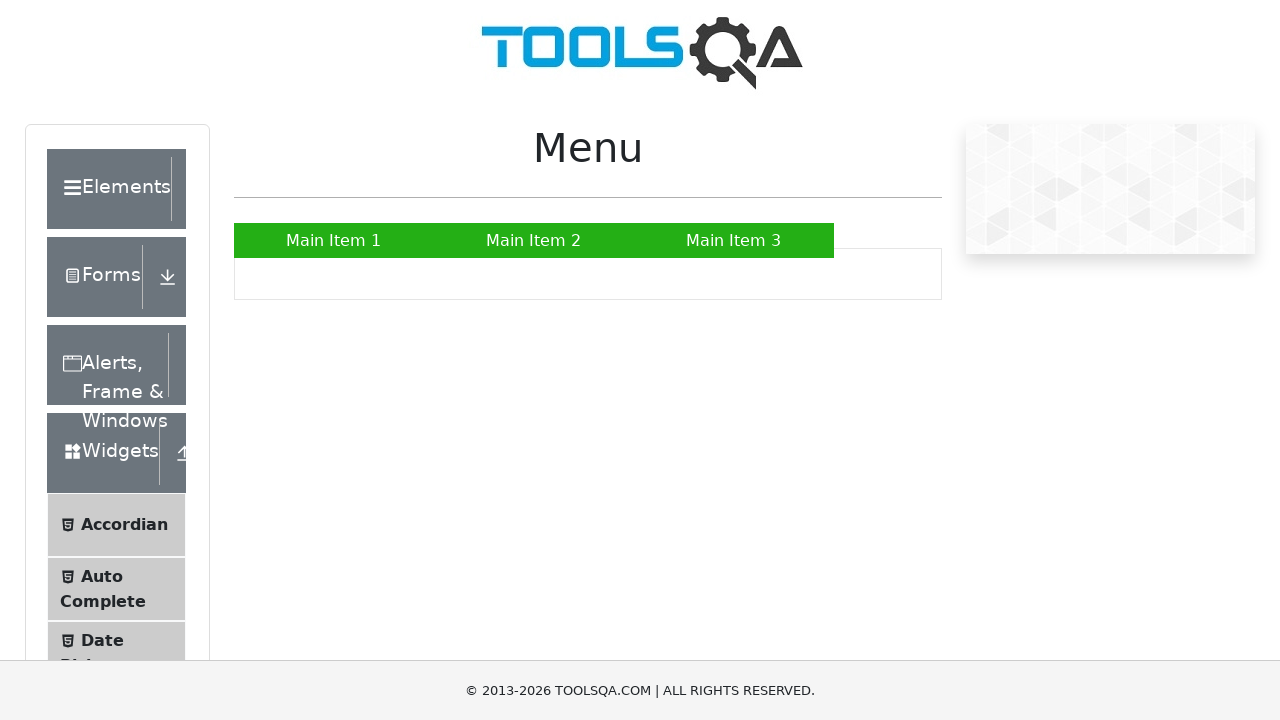

Located main menu item 'Main Item 2'
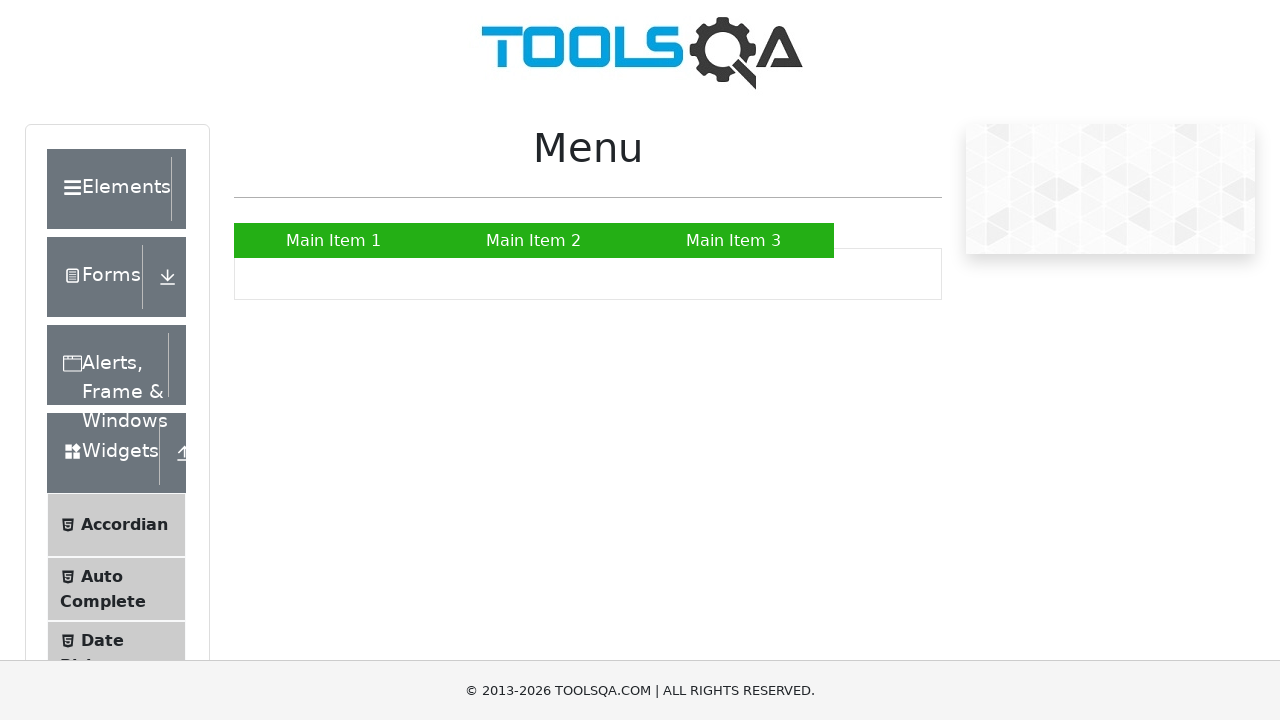

Located sub menu item 'SUB SUB LIST »'
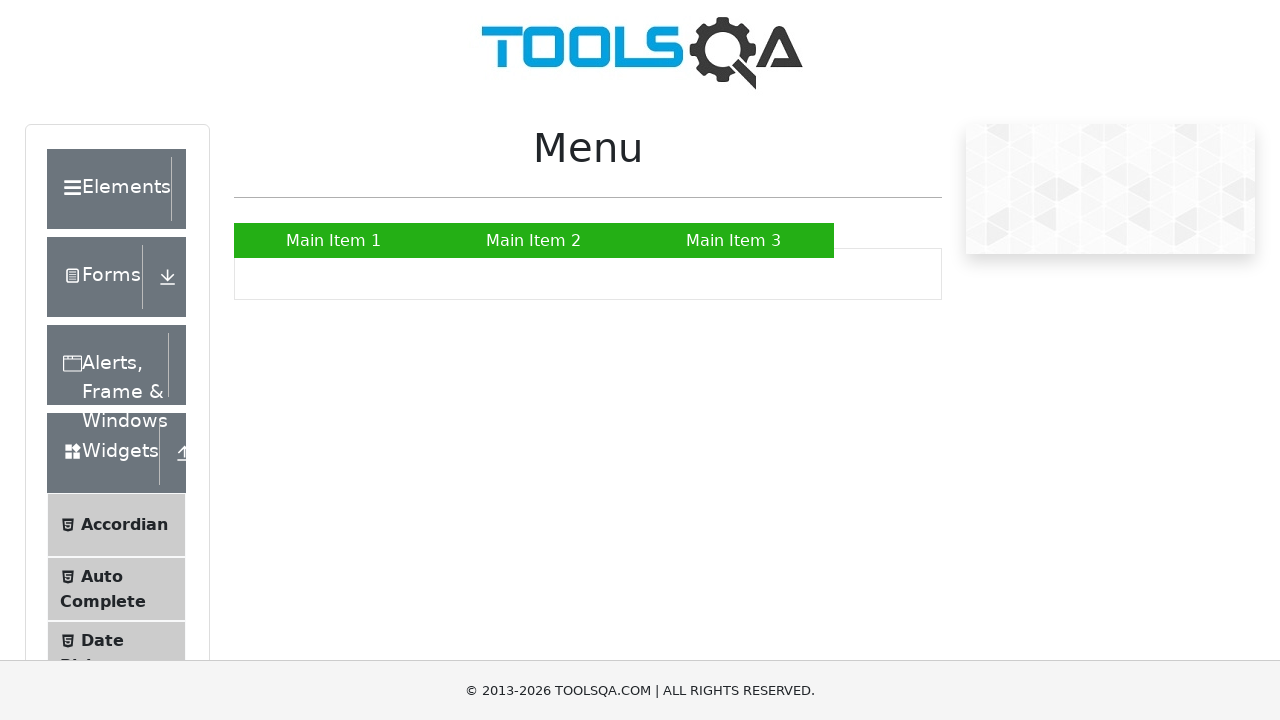

Located sub-sub menu item 'Sub Sub Item 1'
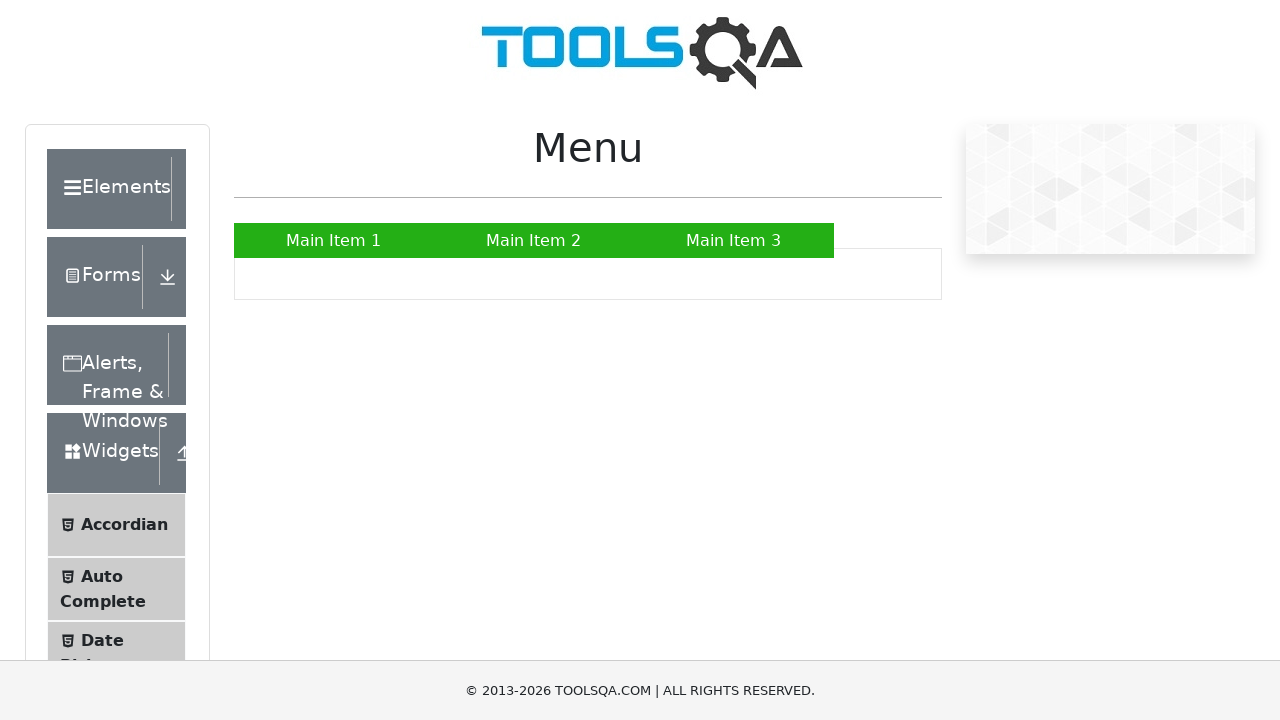

Hovered over main menu item 'Main Item 2' at (534, 240) on xpath=//a[text()='Main Item 2']
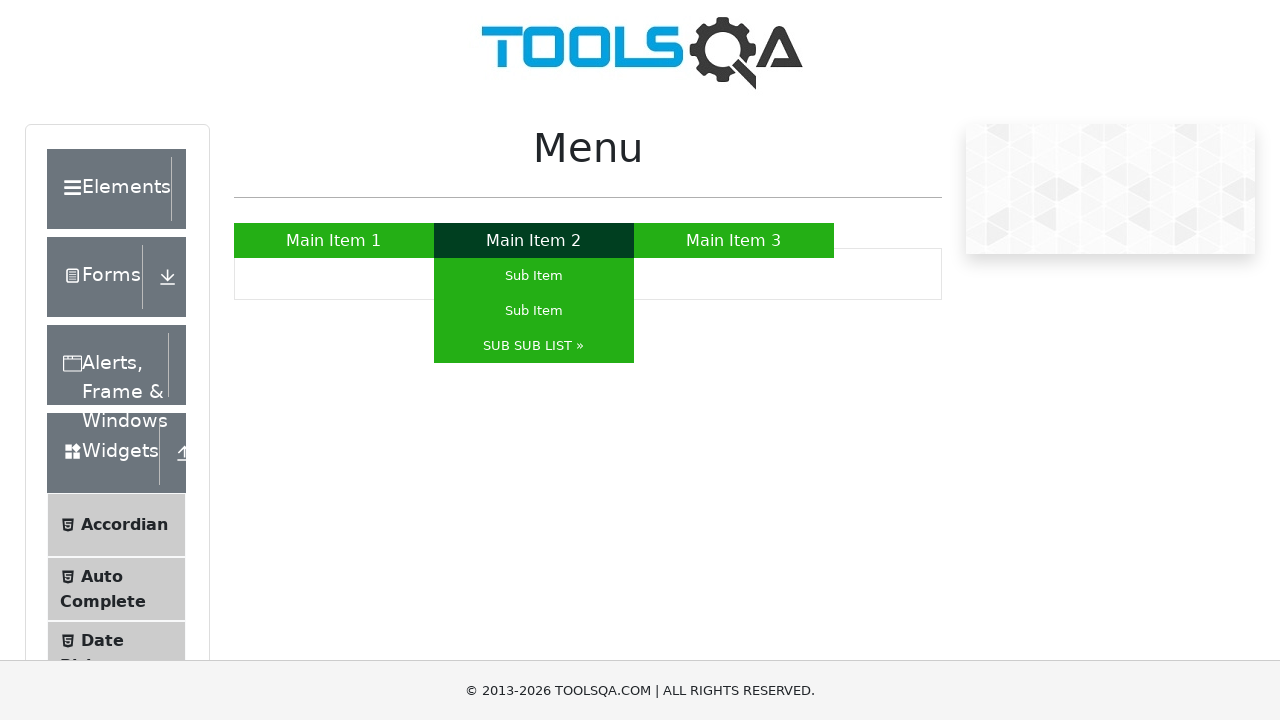

Hovered over sub menu item 'SUB SUB LIST »' at (534, 346) on xpath=//a[text()='SUB SUB LIST »']
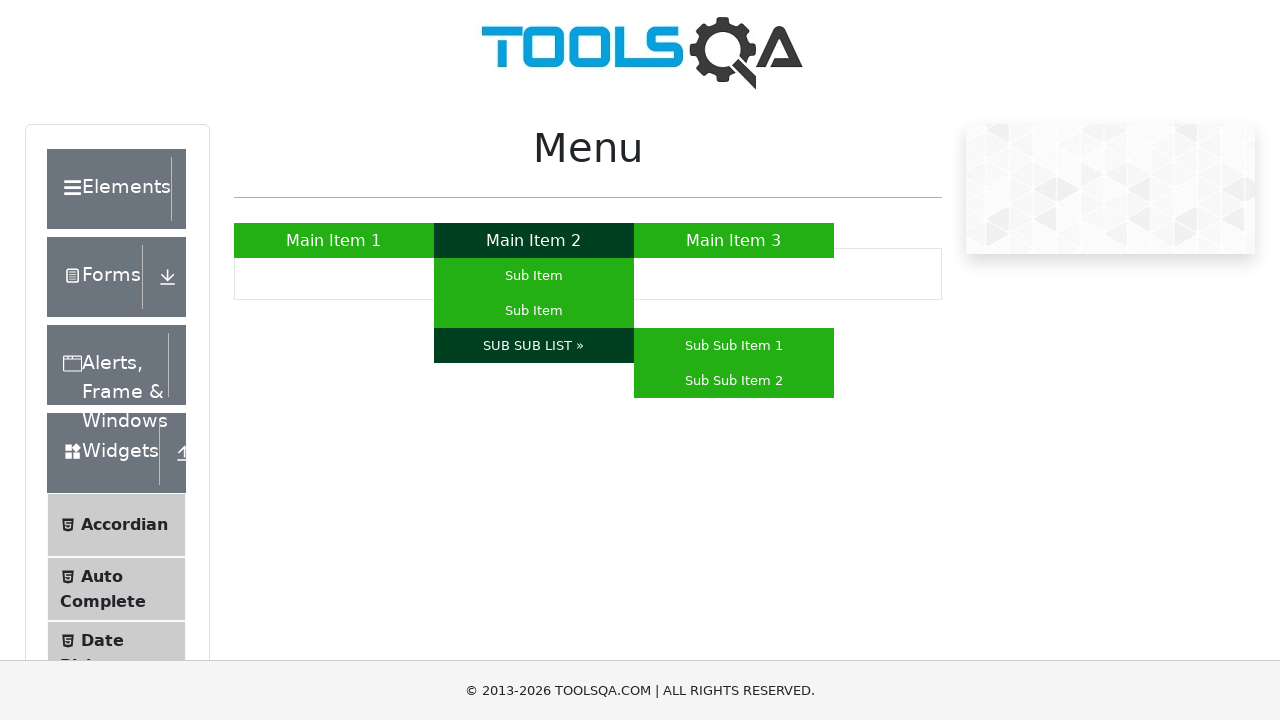

Hovered over sub-sub menu item 'Sub Sub Item 1' at (734, 346) on xpath=//a[text()='Sub Sub Item 1']
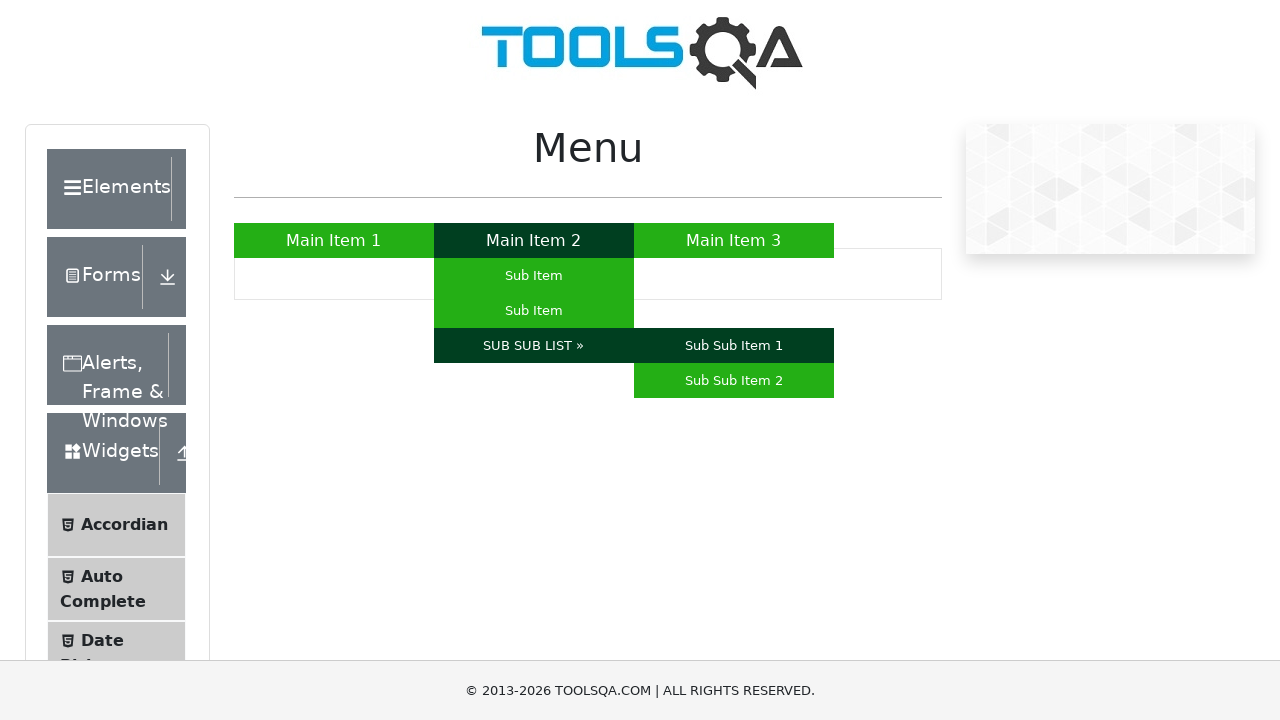

Clicked on sub-sub menu item 'Sub Sub Item 1' at (734, 346) on xpath=//a[text()='Sub Sub Item 1']
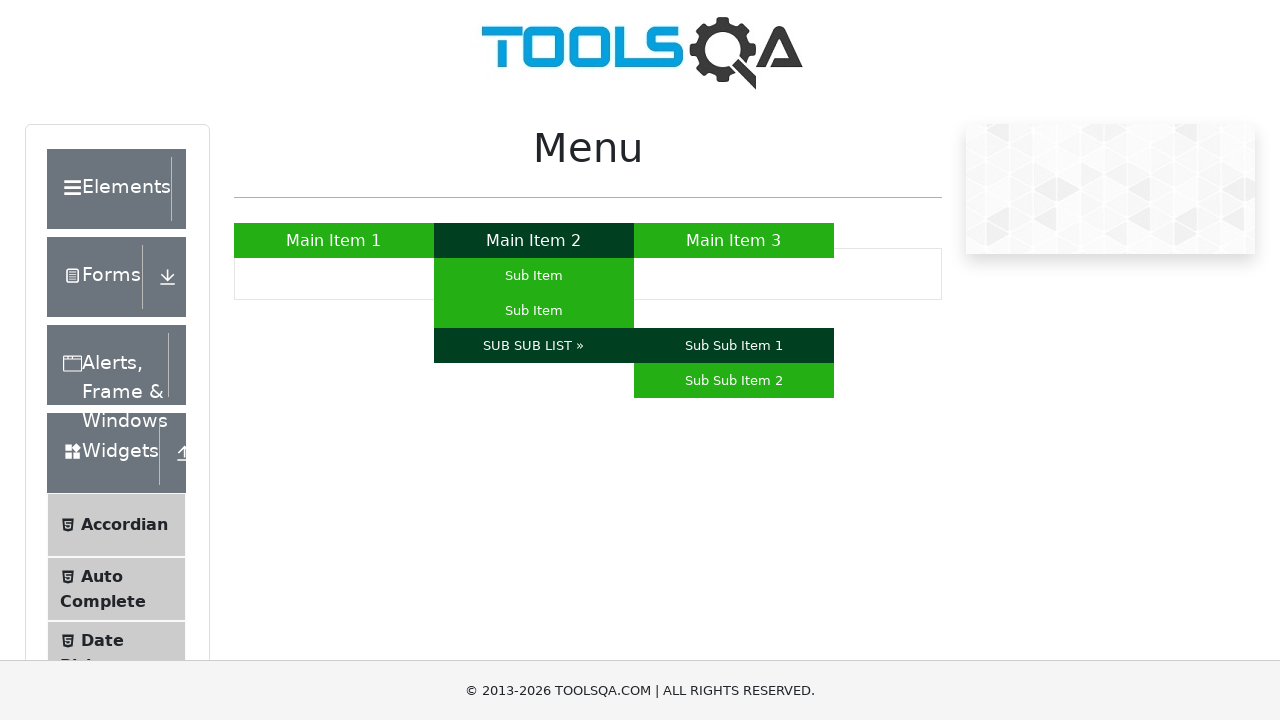

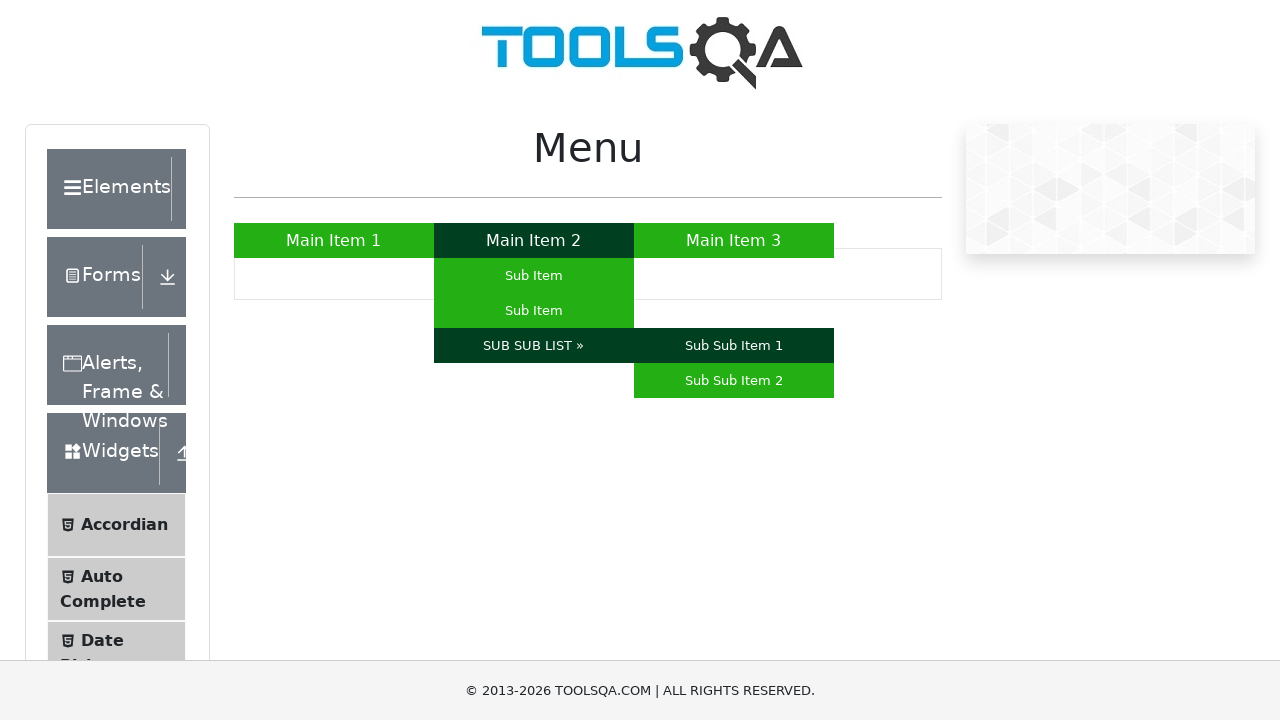